Tests VueJS dropdown component by selecting different options (First, Second, Third Option) and verifying each selection is displayed in the dropdown toggle

Starting URL: https://mikerodham.github.io/vue-dropdowns/

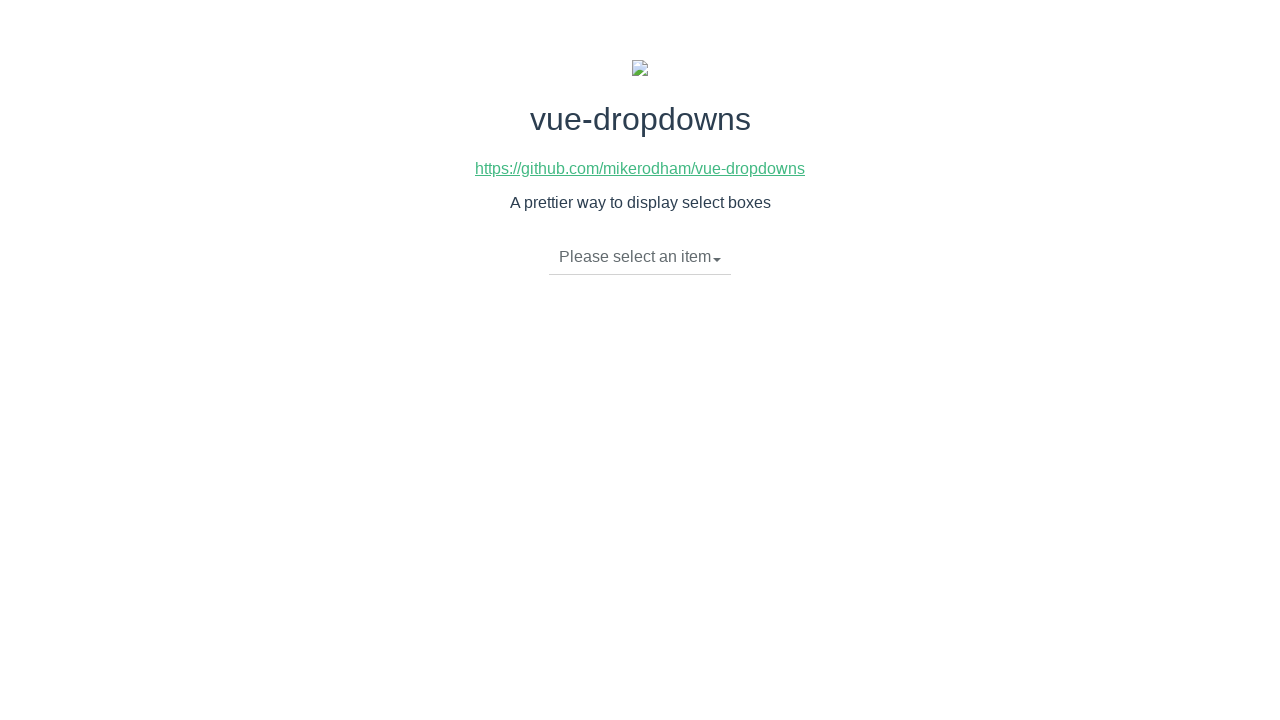

Clicked dropdown toggle to open menu at (640, 257) on li.dropdown-toggle
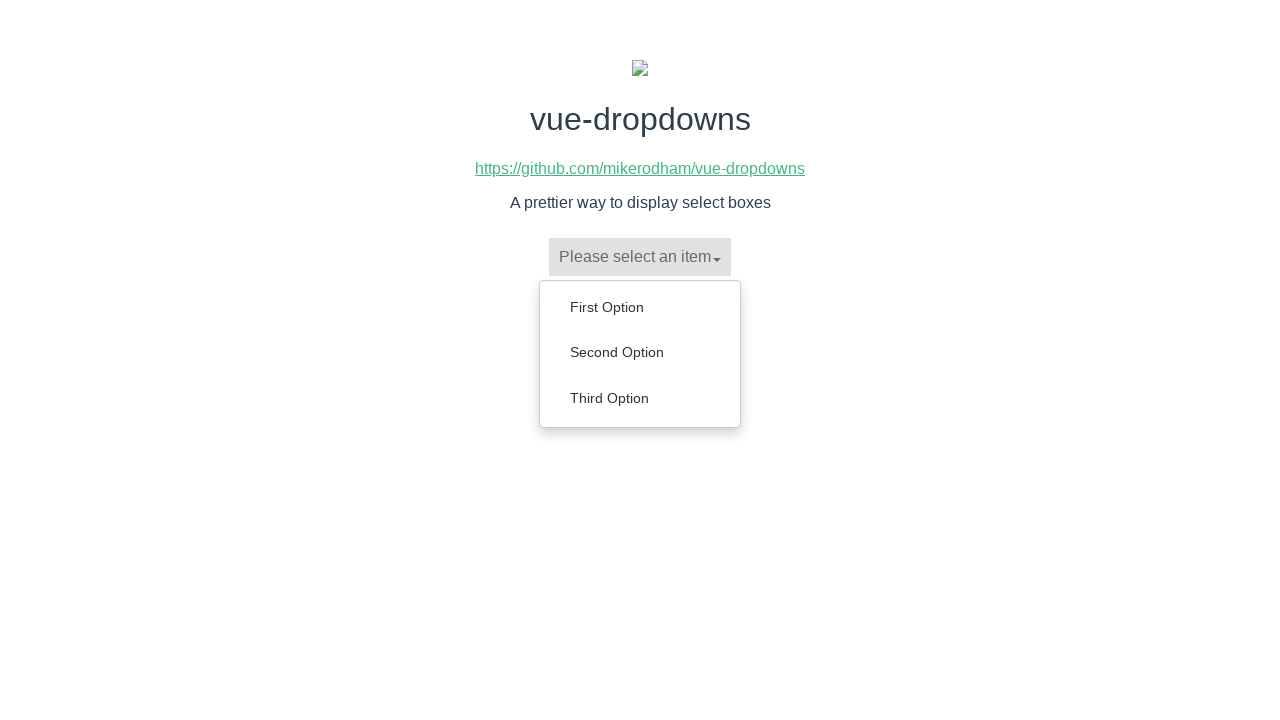

Dropdown menu items loaded
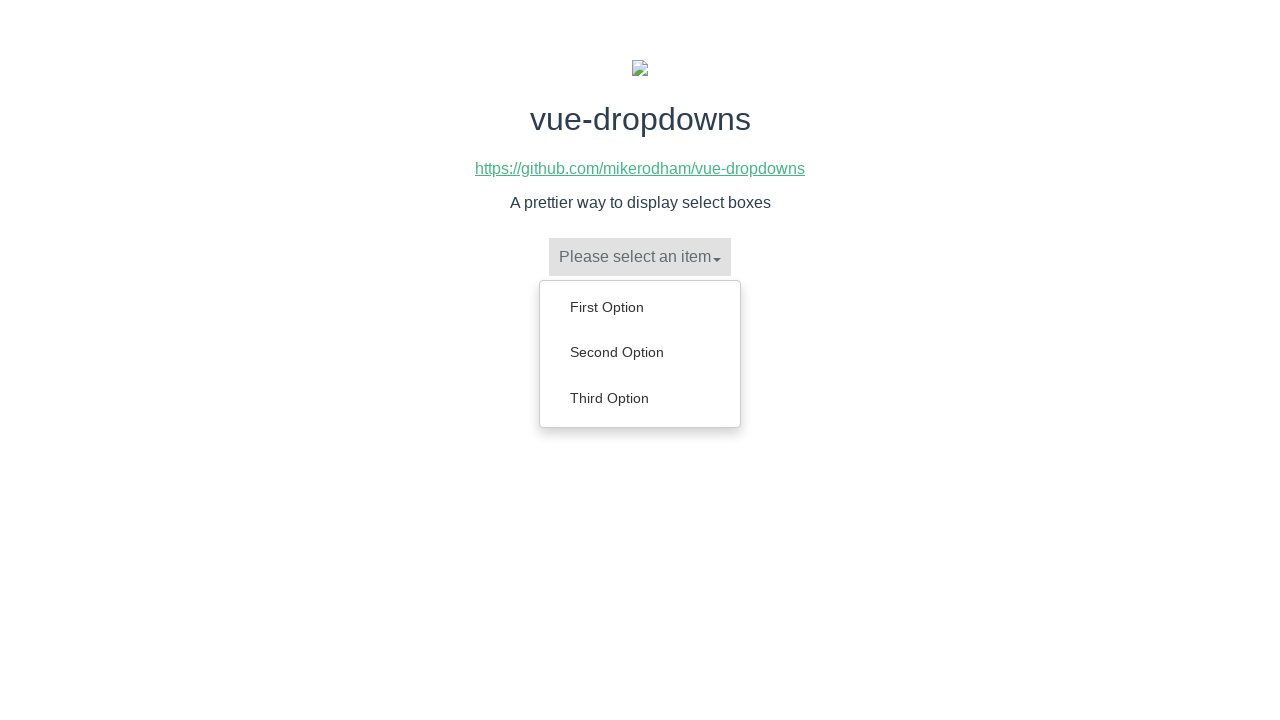

Selected 'First Option' from dropdown at (640, 307) on ul.dropdown-menu li:has-text('First Option')
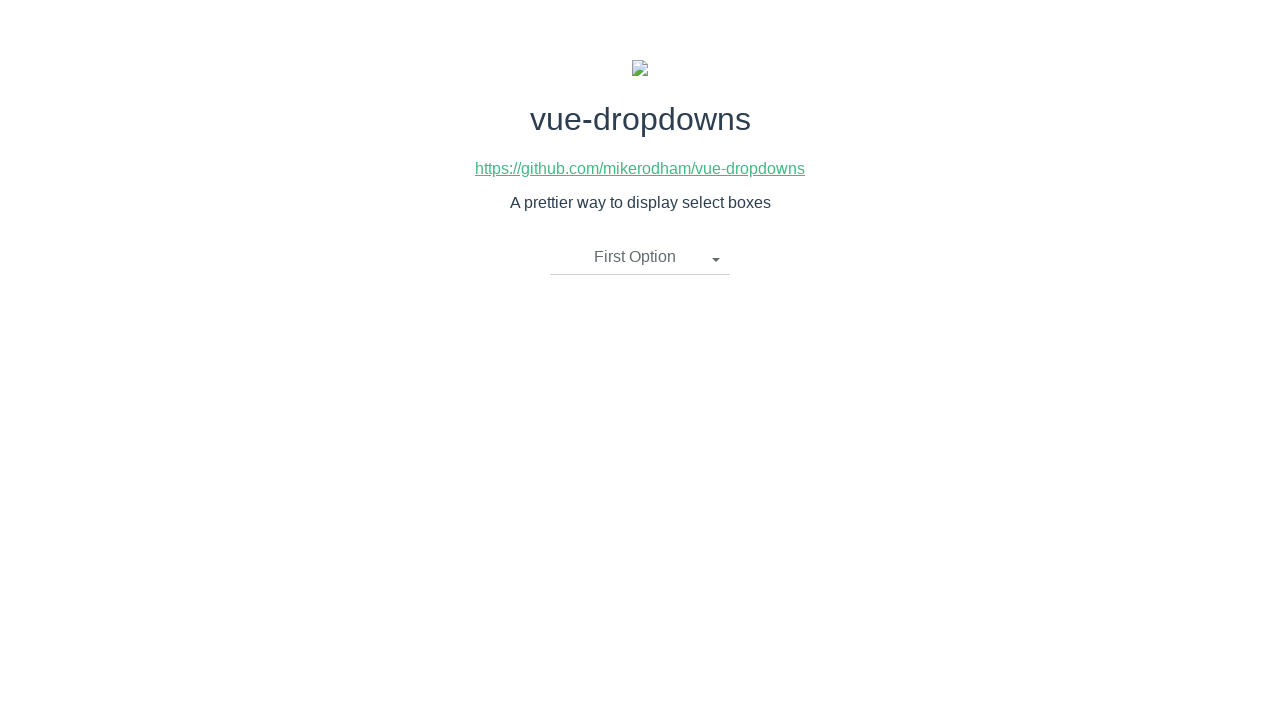

Verified 'First Option' is displayed in dropdown toggle
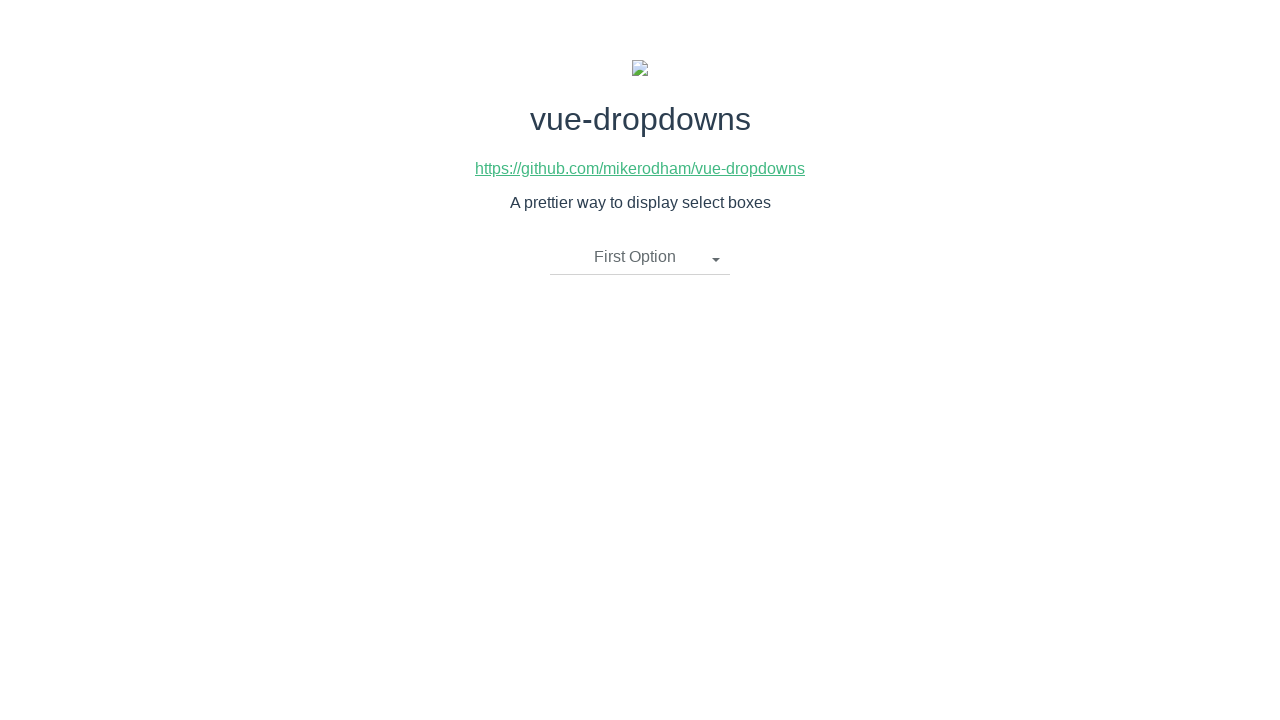

Clicked dropdown toggle to open menu at (640, 257) on li.dropdown-toggle
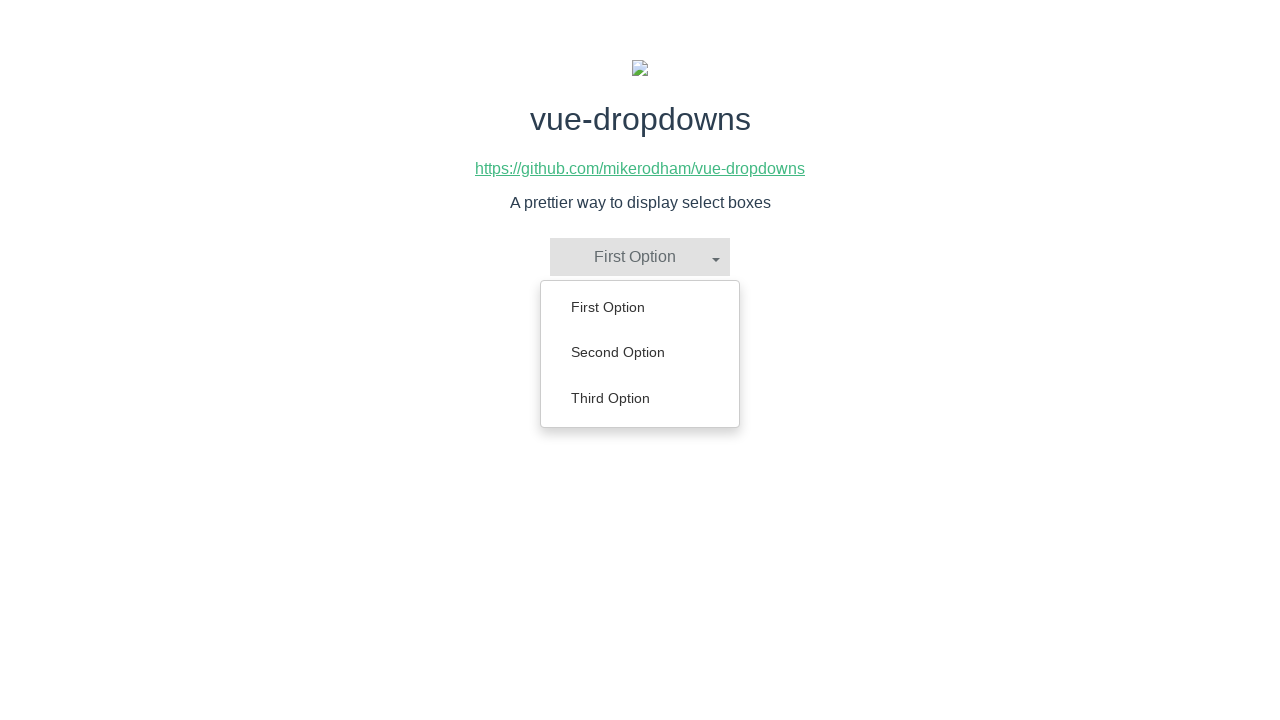

Dropdown menu items loaded
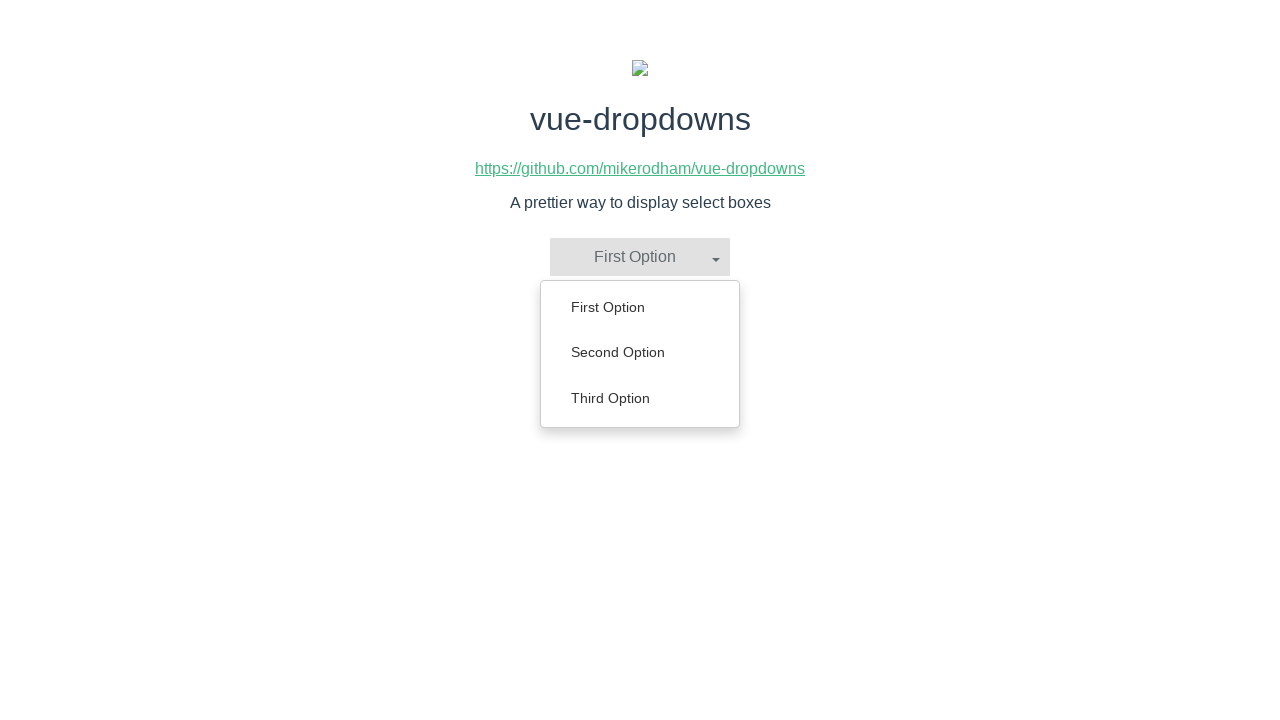

Selected 'Second Option' from dropdown at (640, 352) on ul.dropdown-menu li:has-text('Second Option')
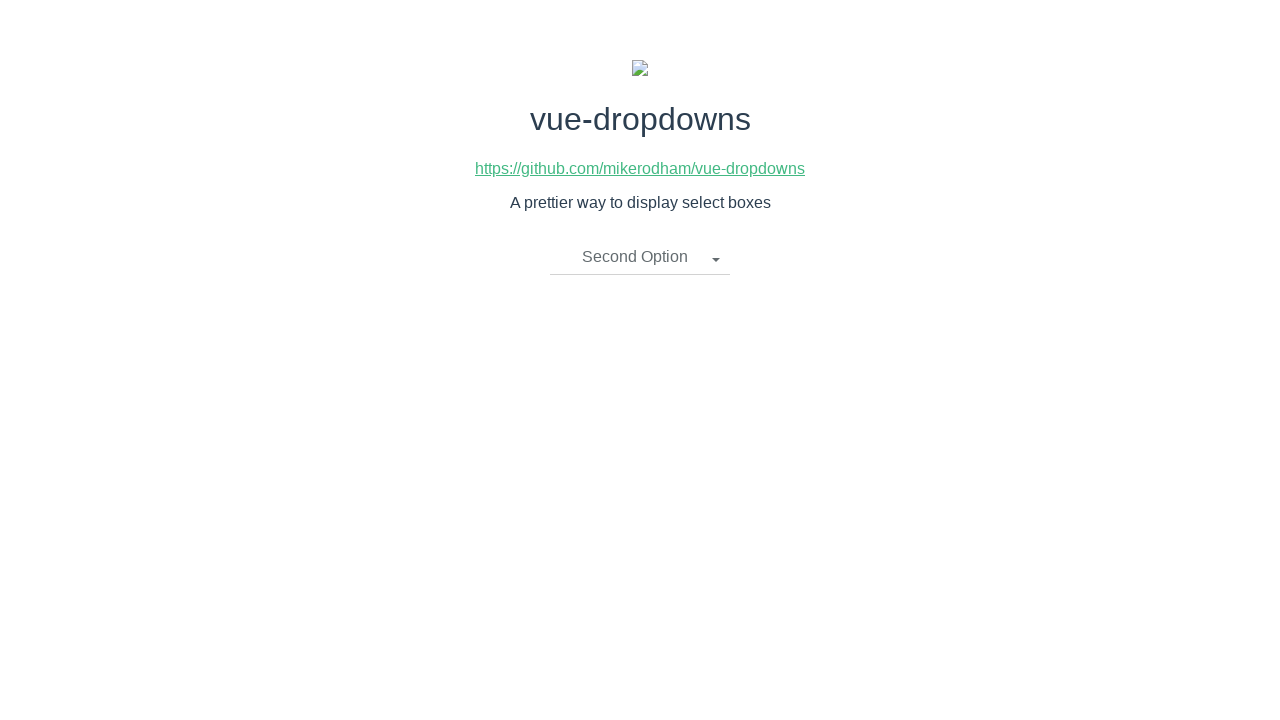

Verified 'Second Option' is displayed in dropdown toggle
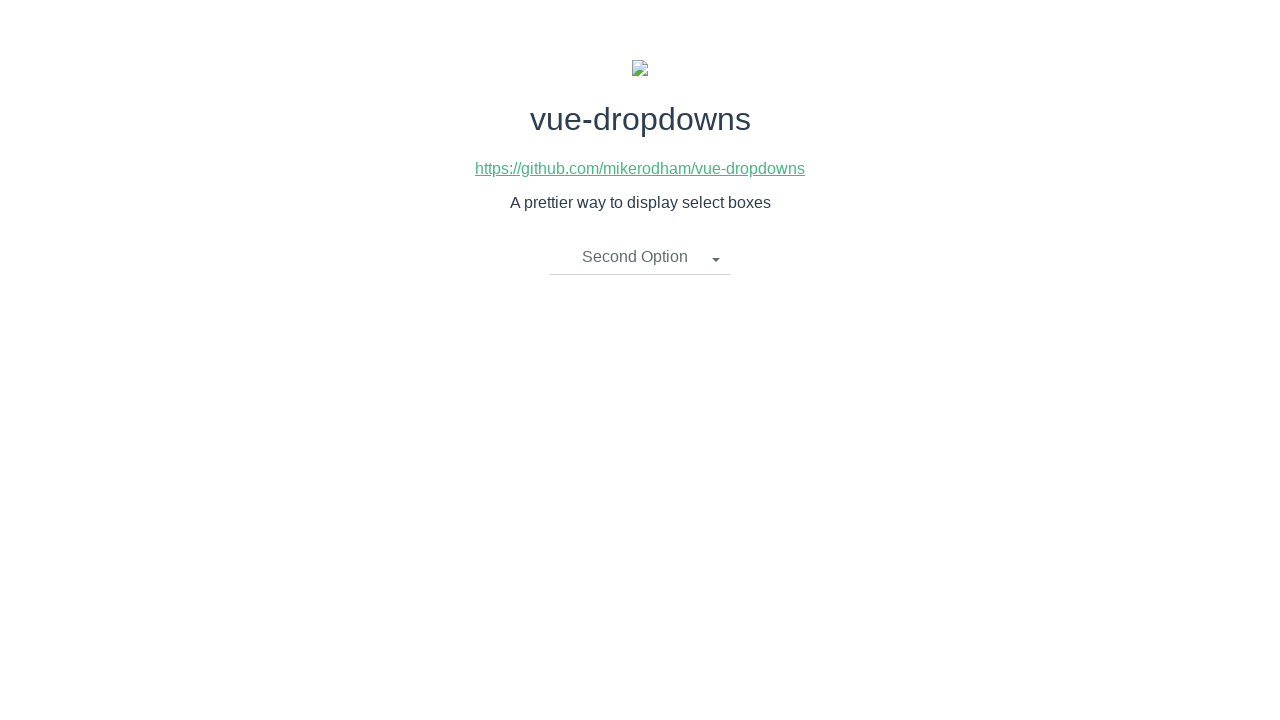

Clicked dropdown toggle to open menu at (640, 257) on li.dropdown-toggle
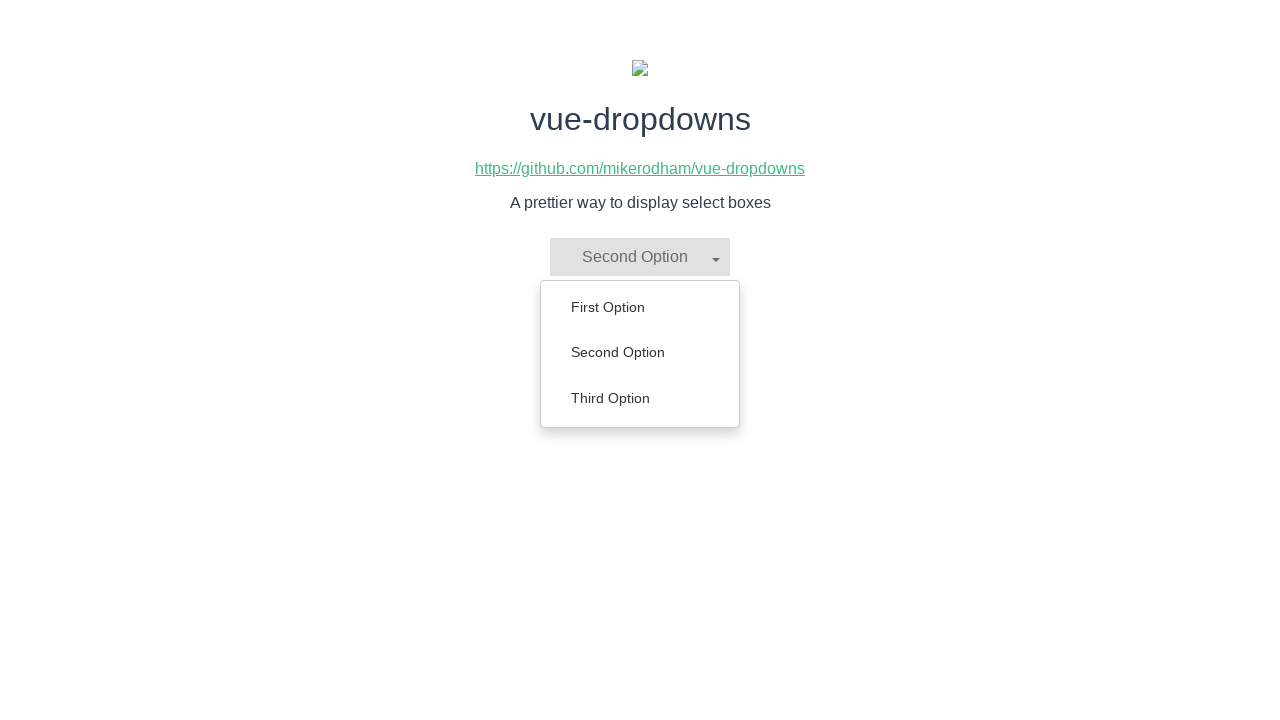

Dropdown menu items loaded
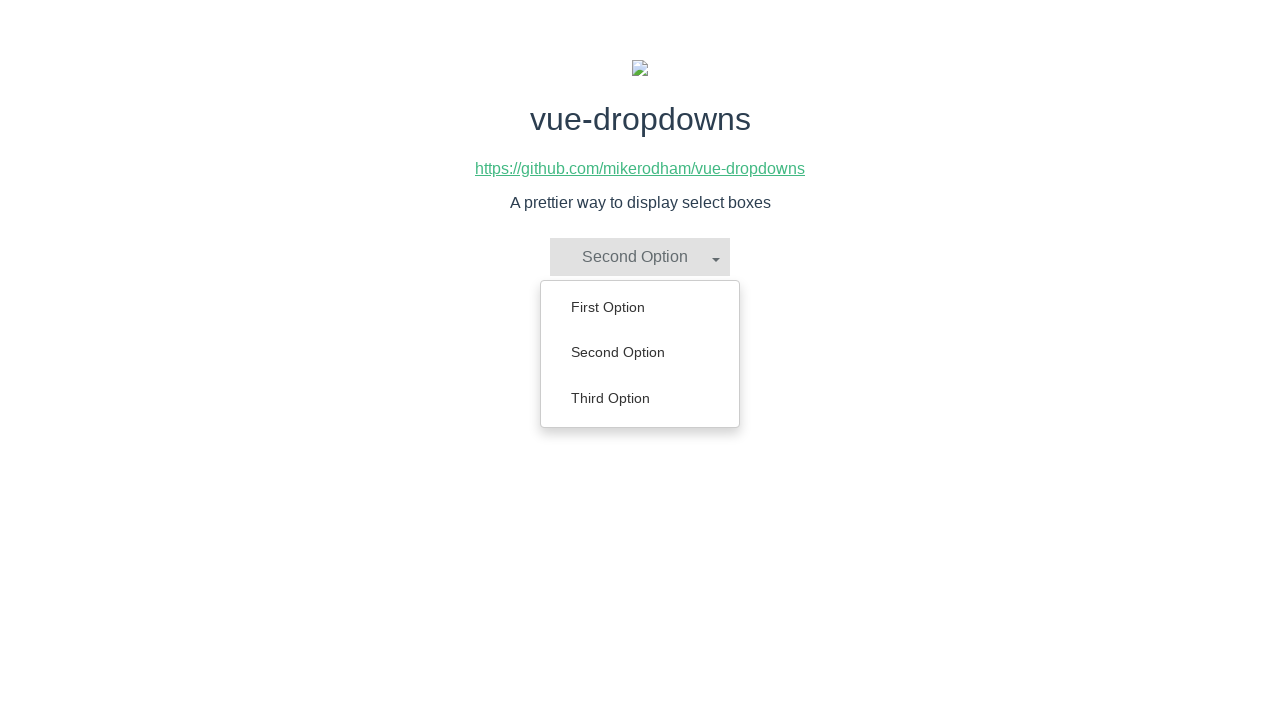

Selected 'Third Option' from dropdown at (640, 398) on ul.dropdown-menu li:has-text('Third Option')
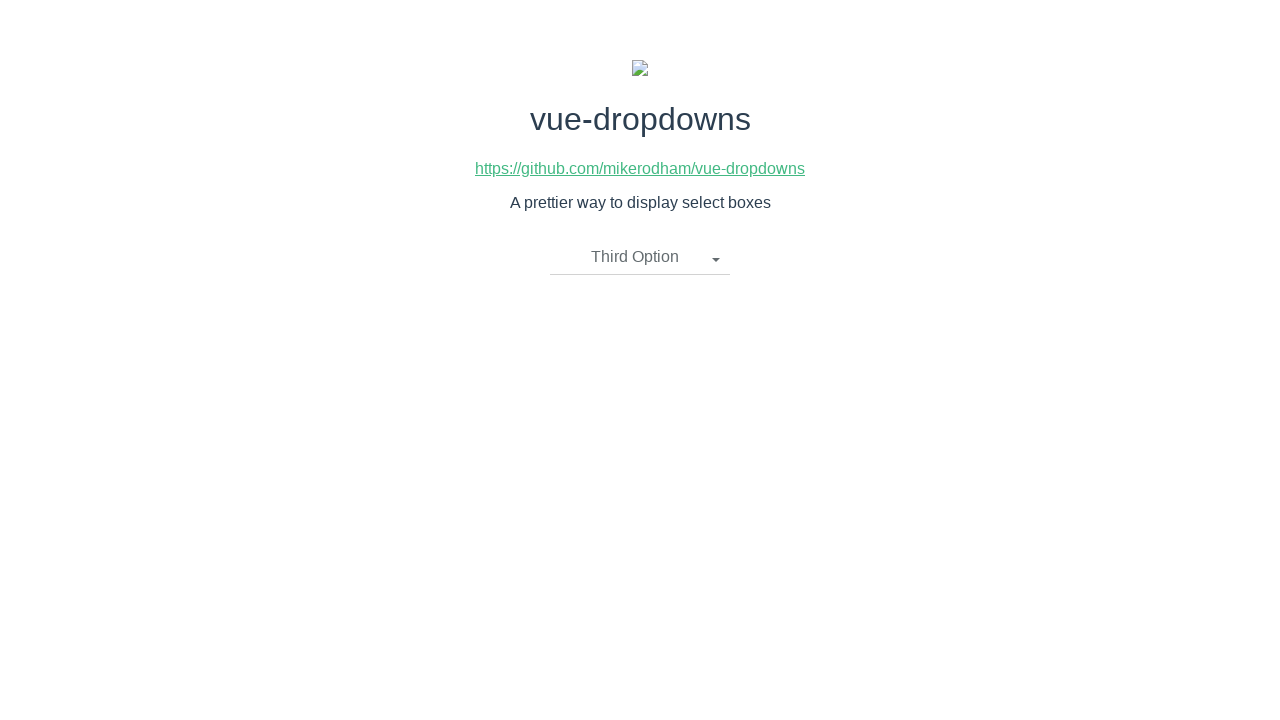

Verified 'Third Option' is displayed in dropdown toggle
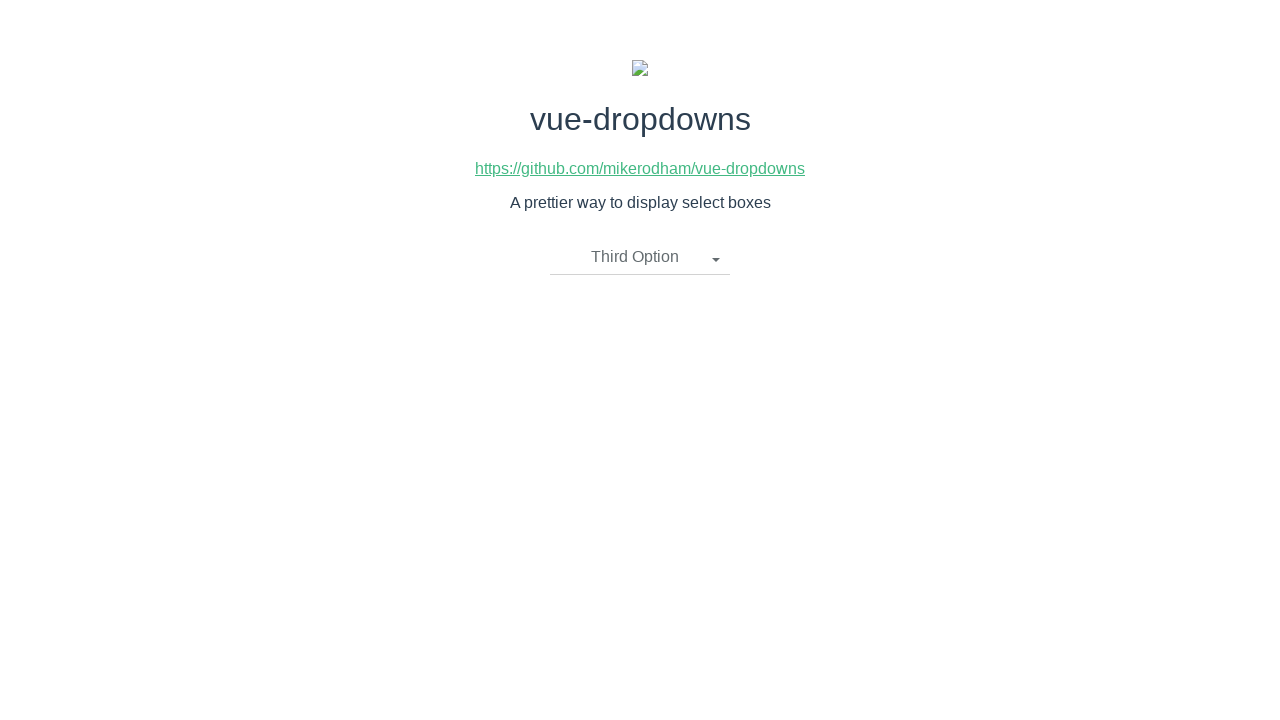

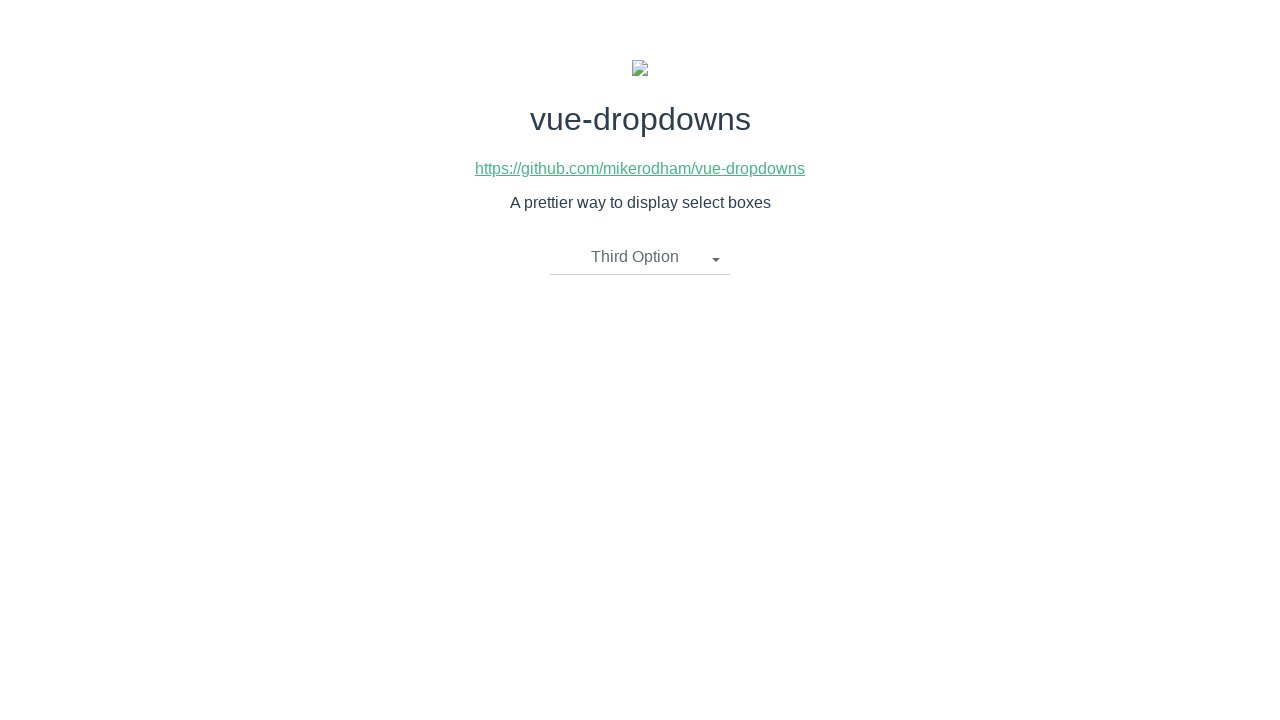